Tests filling a form field on the Formy project form page by locating an input element using a partial CSS selector and entering a name value.

Starting URL: https://formy-project.herokuapp.com/form

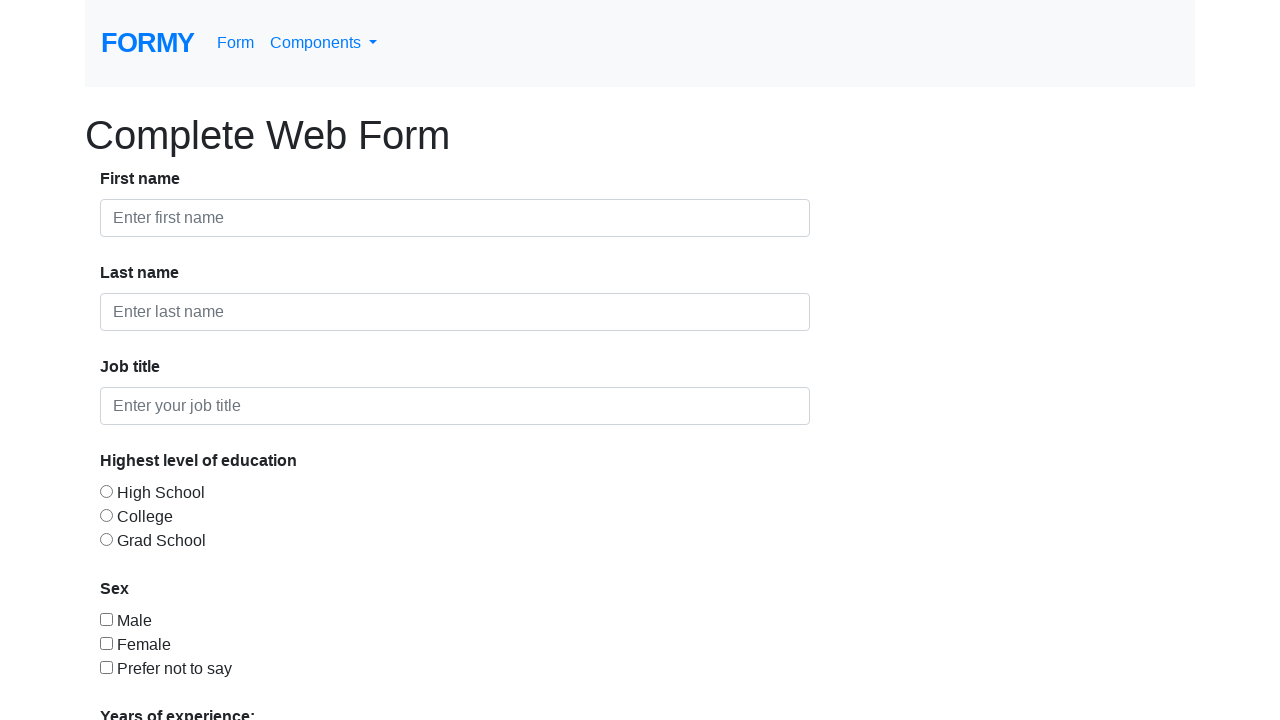

Filled last name input field with 'Martojo' using partial CSS selector on input[id^='last']
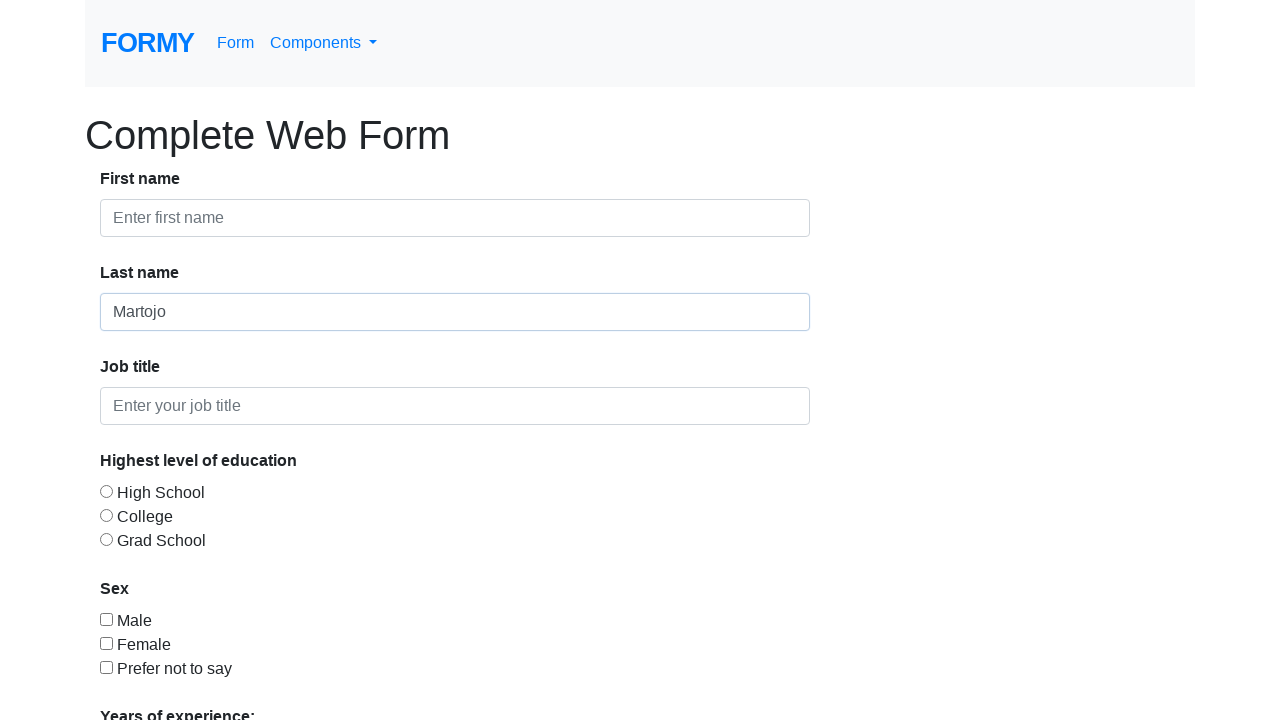

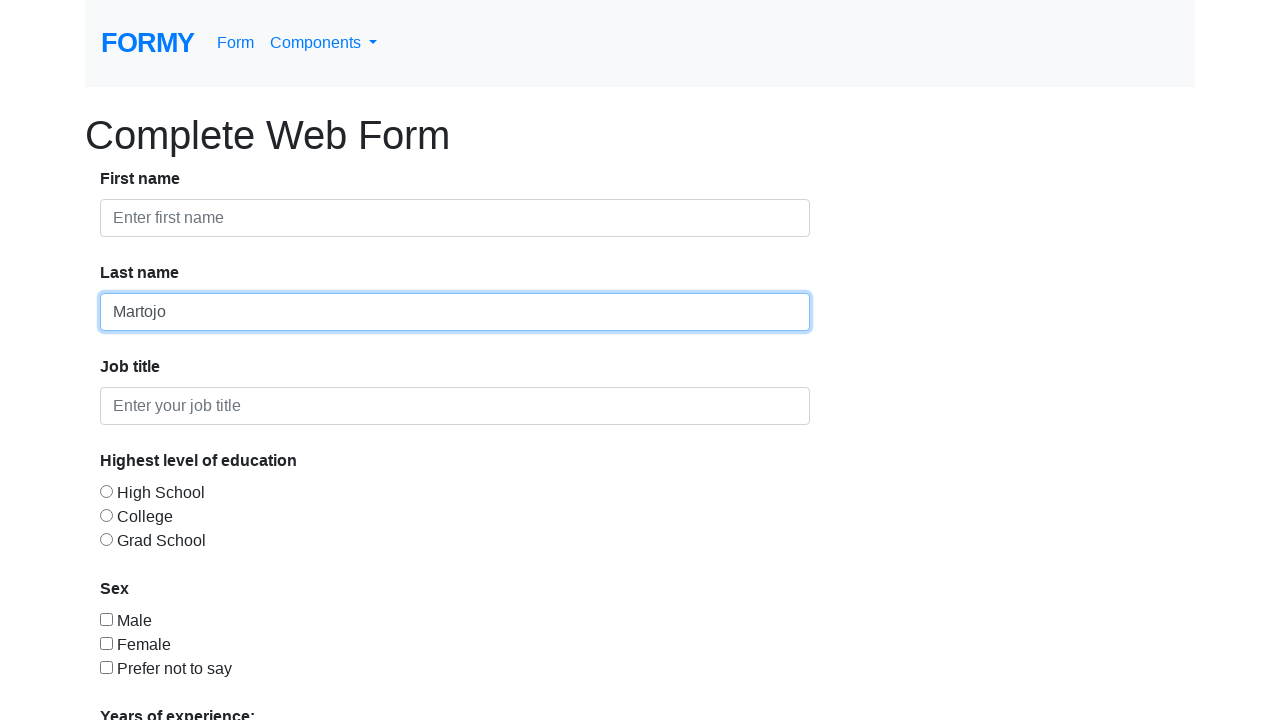